Tests timeout handling by clicking start button and attempting to wait for element visibility with a short timeout

Starting URL: https://the-internet.herokuapp.com/dynamic_loading/1

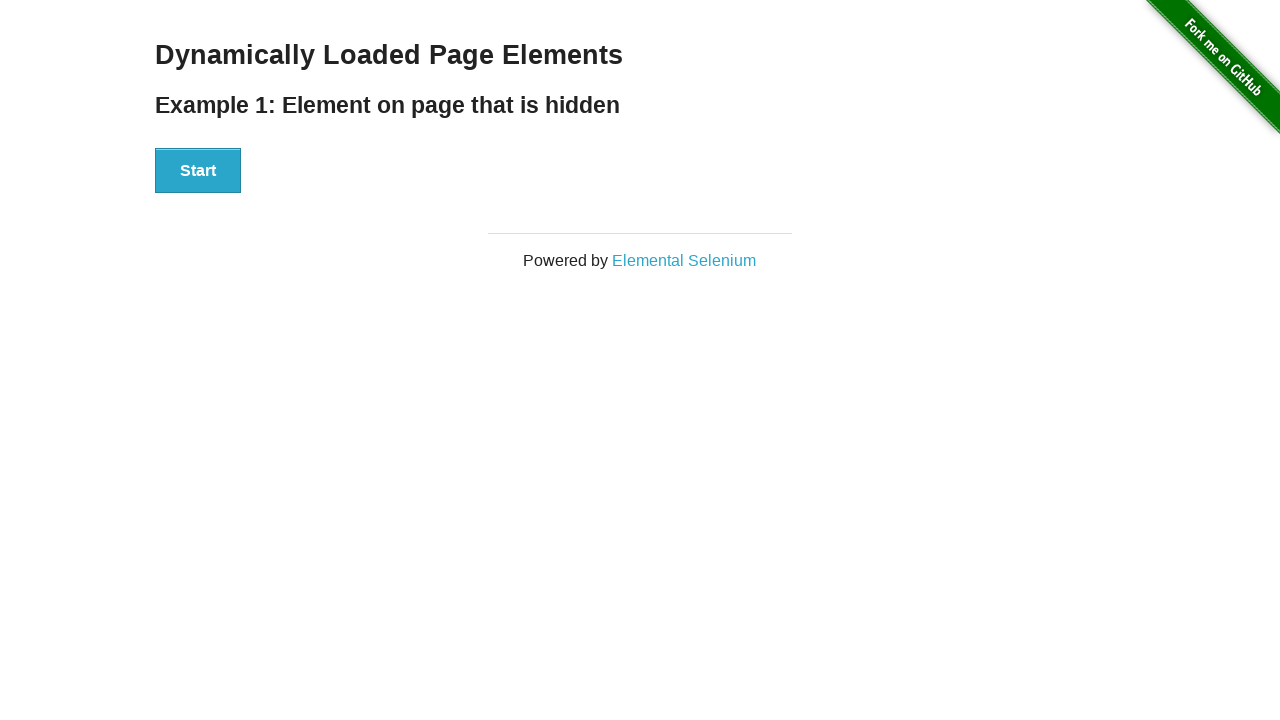

Clicked start button to trigger dynamic loading at (198, 171) on xpath=//div[@id='start']/button[.='Start']
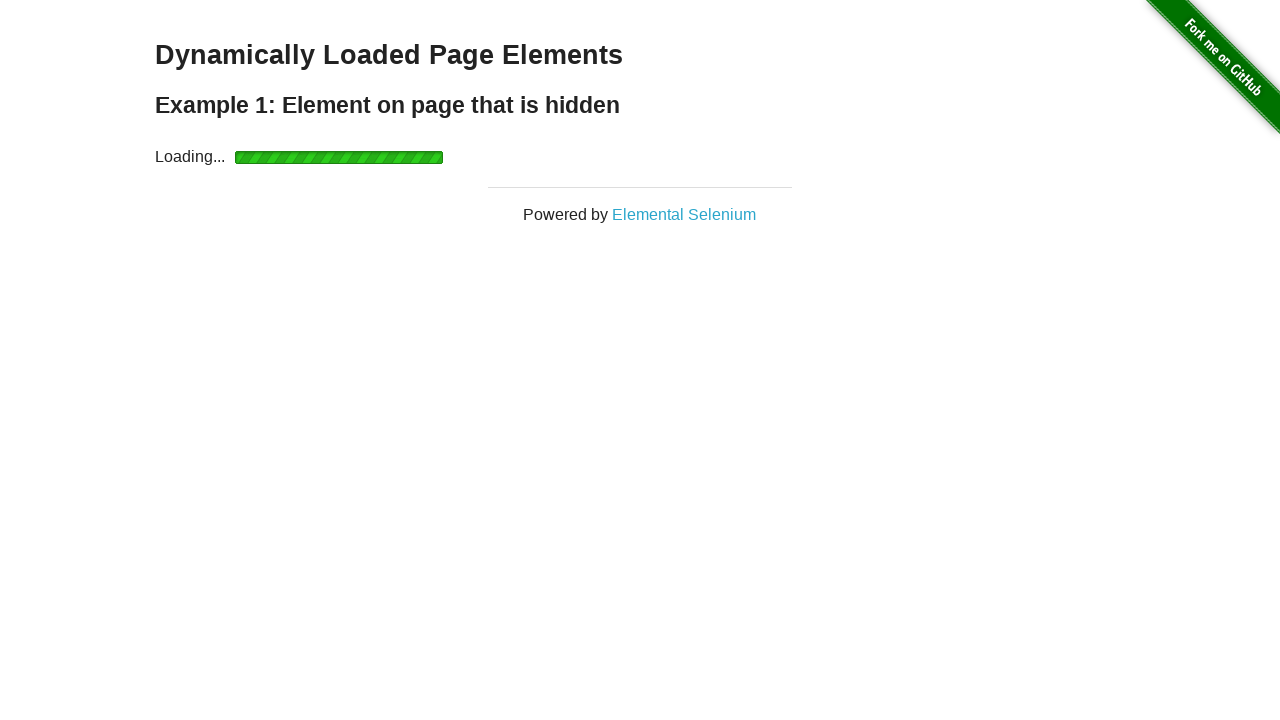

Timeout exception caught as expected when waiting for #finish element
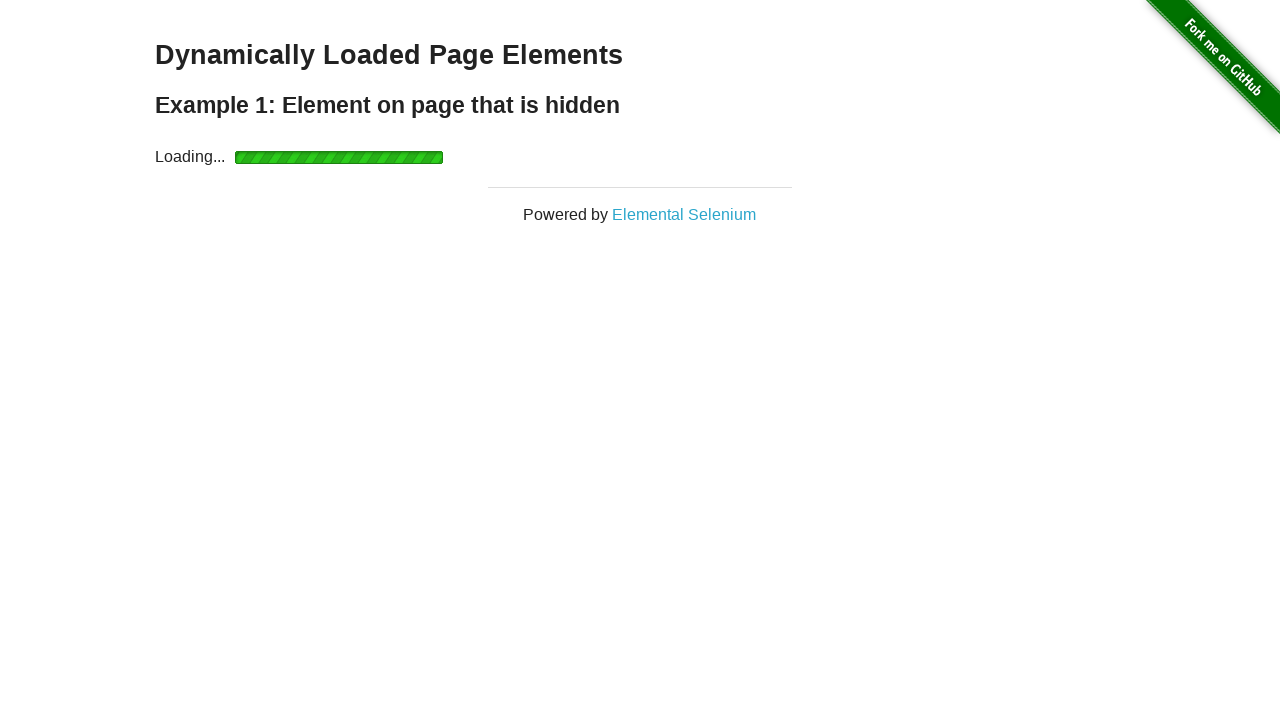

Retrieved text content from #finish element after timeout
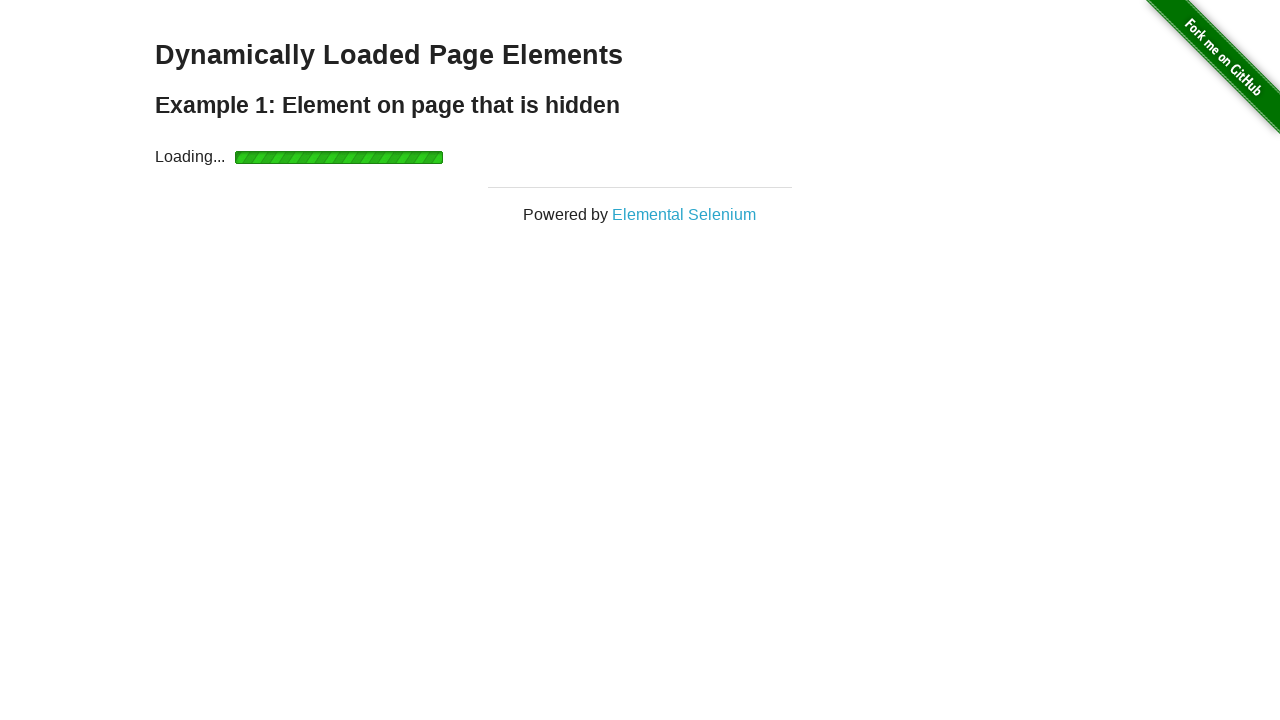

Asserted that 'Hello World!' is present in finish element text
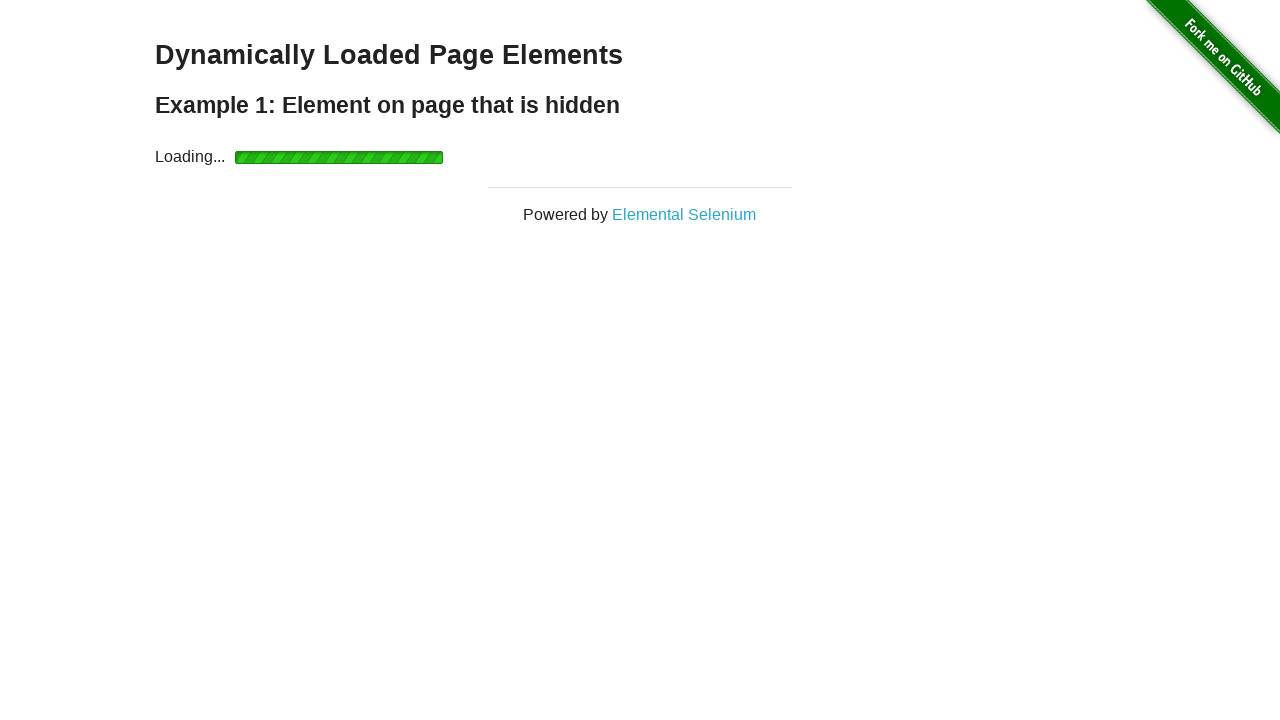

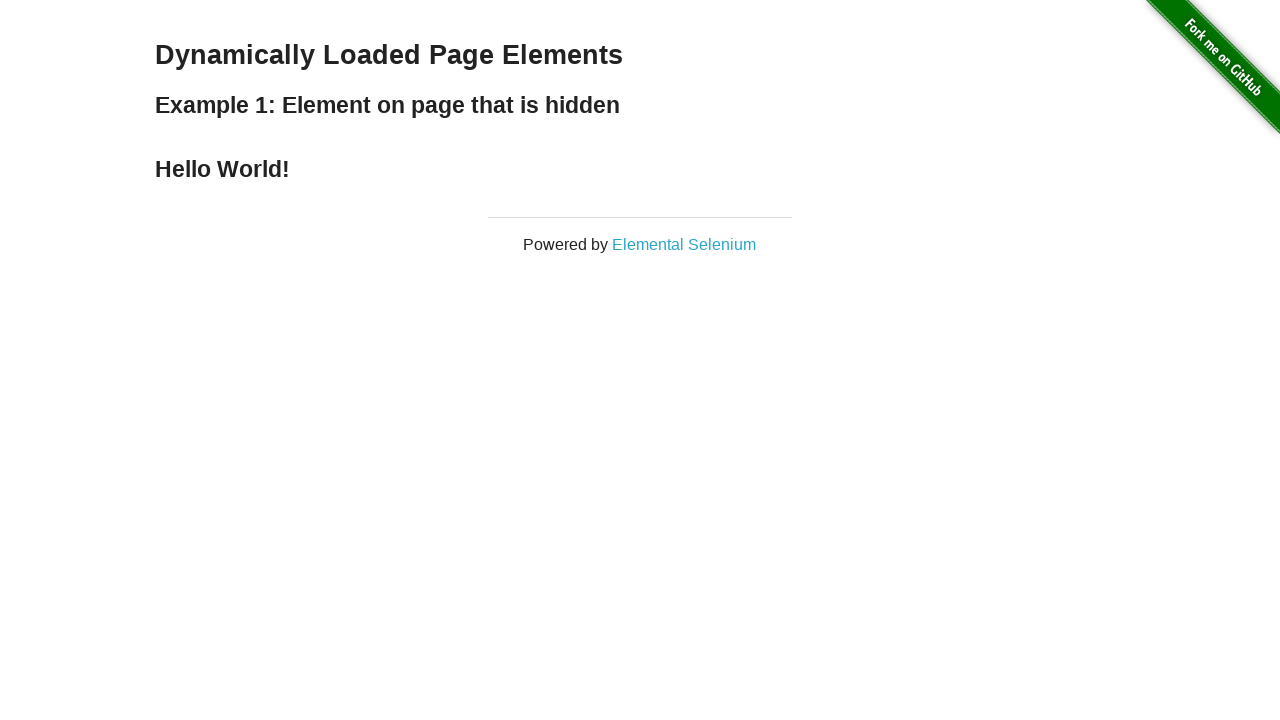